Navigates to Flipkart homepage and verifies the page URL is correct

Starting URL: https://www.flipkart.com/

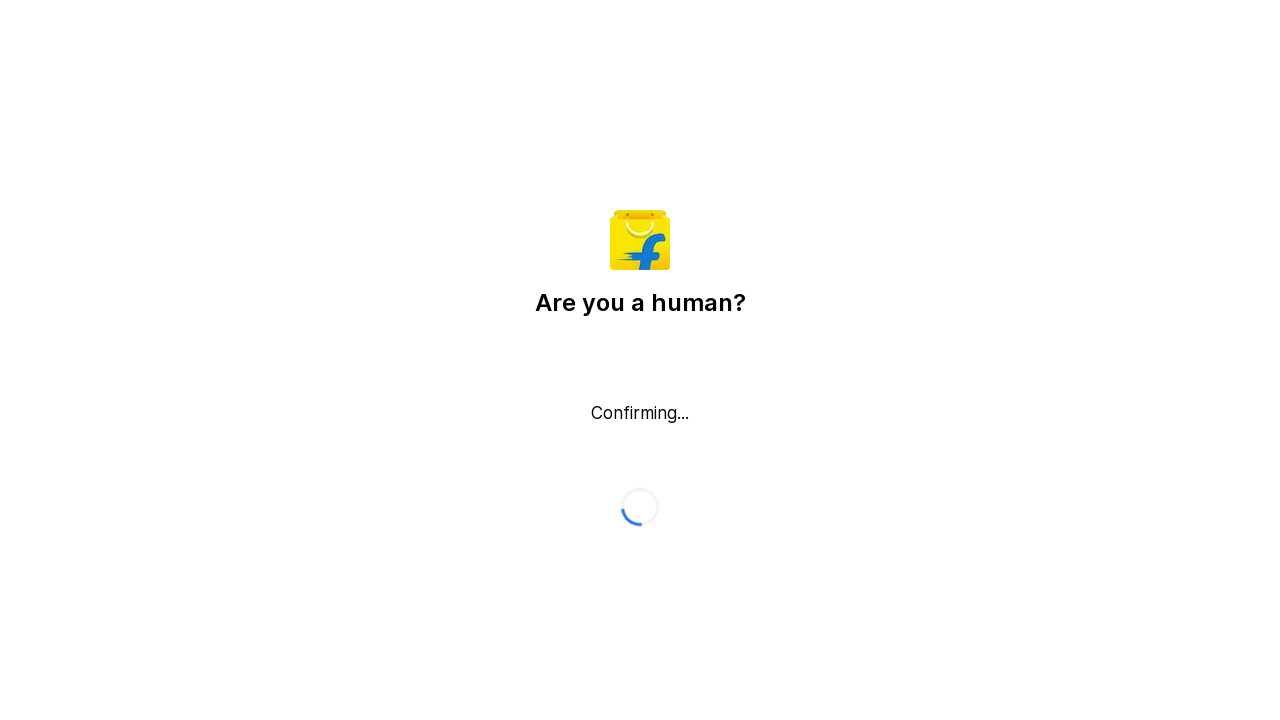

Verified page URL is https://www.flipkart.com/
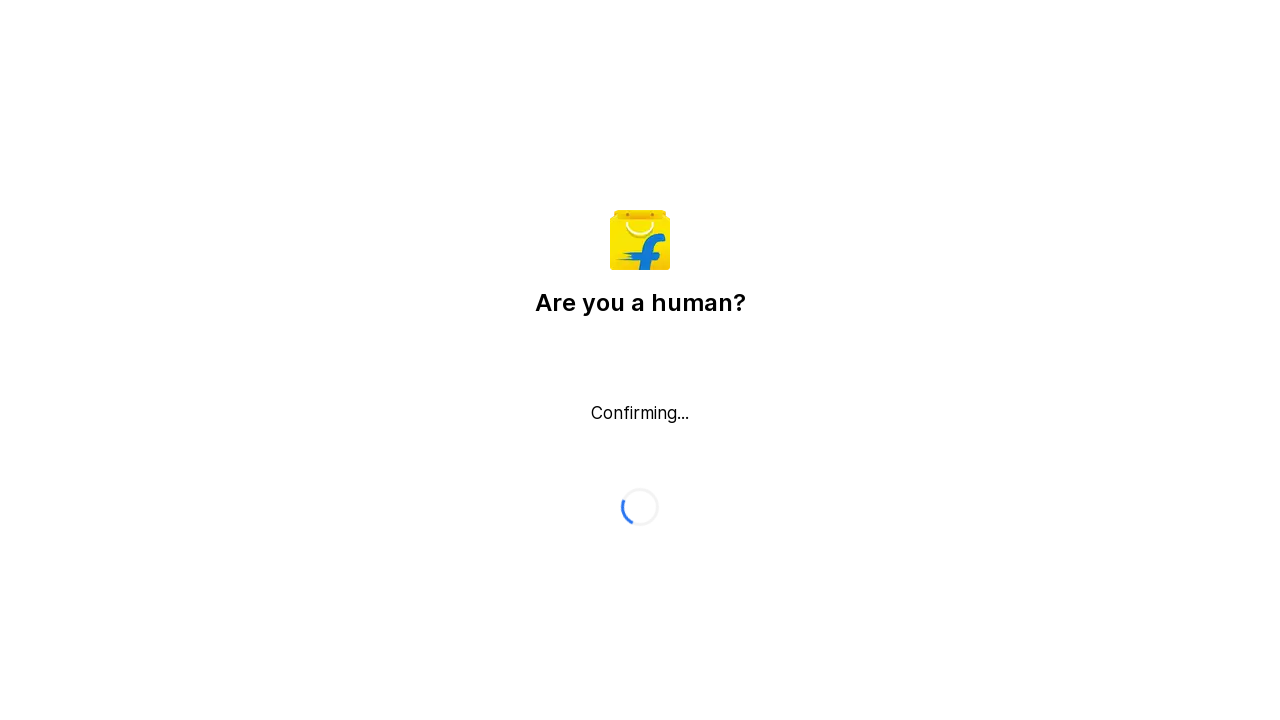

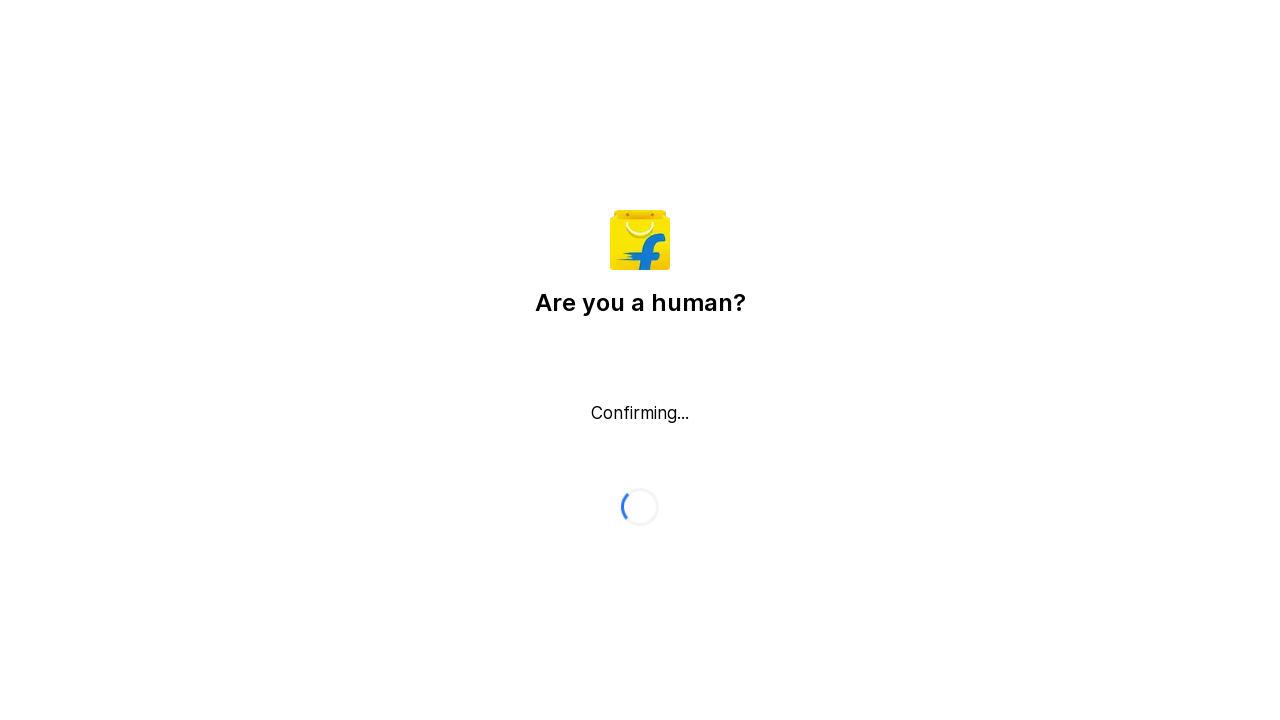